Navigates through footer navigation links on Freshworks website by clicking each link in sequence

Starting URL: https://www.freshworks.com/

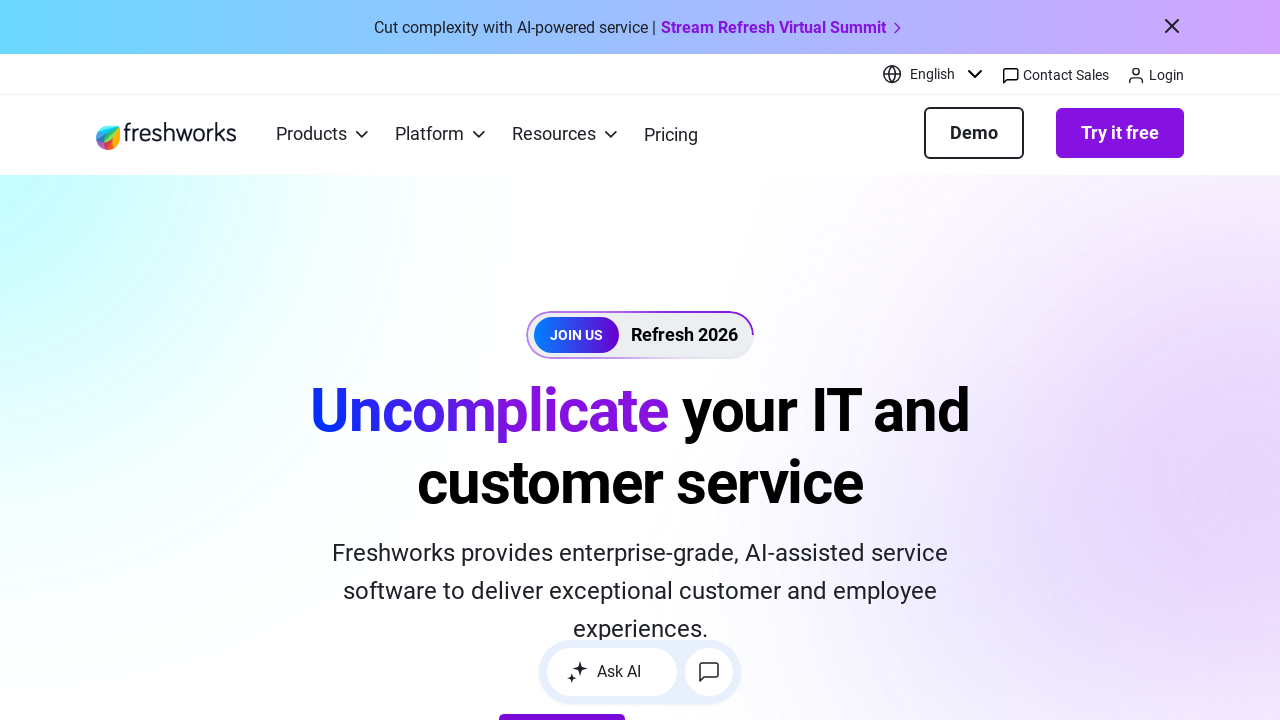

Navigated to https://www.freshworks.com/
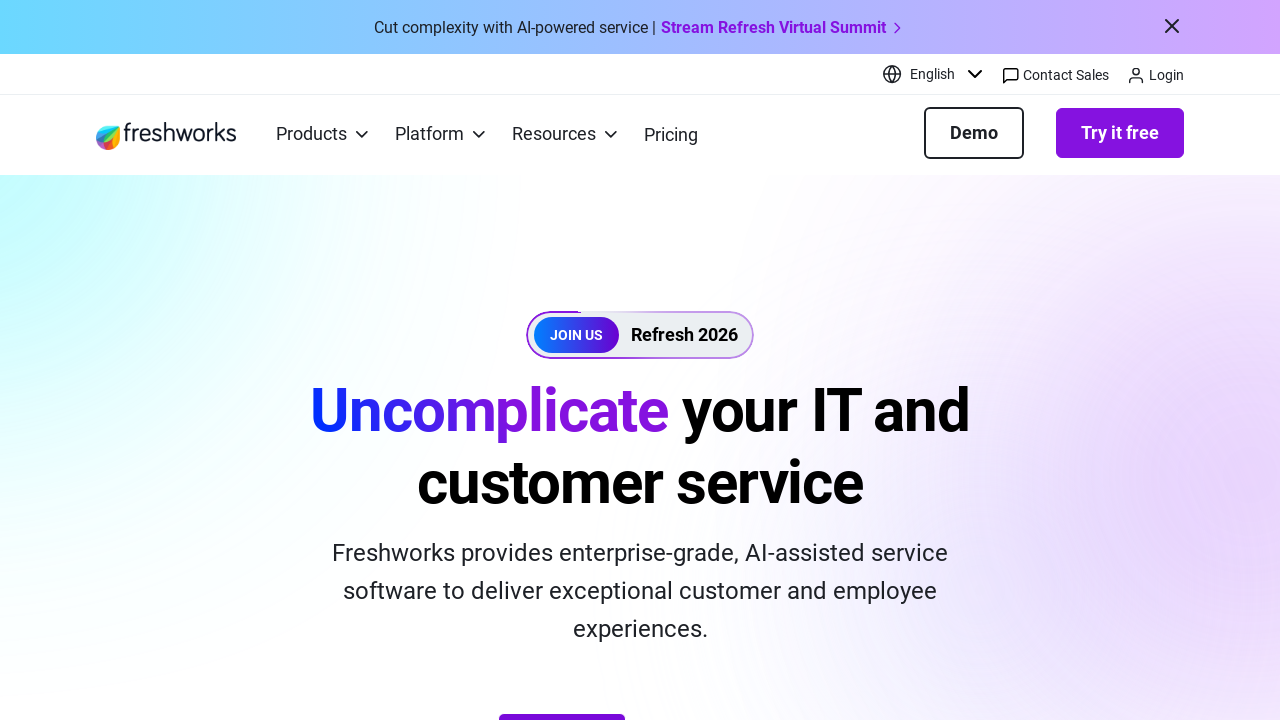

Located footer navigation links
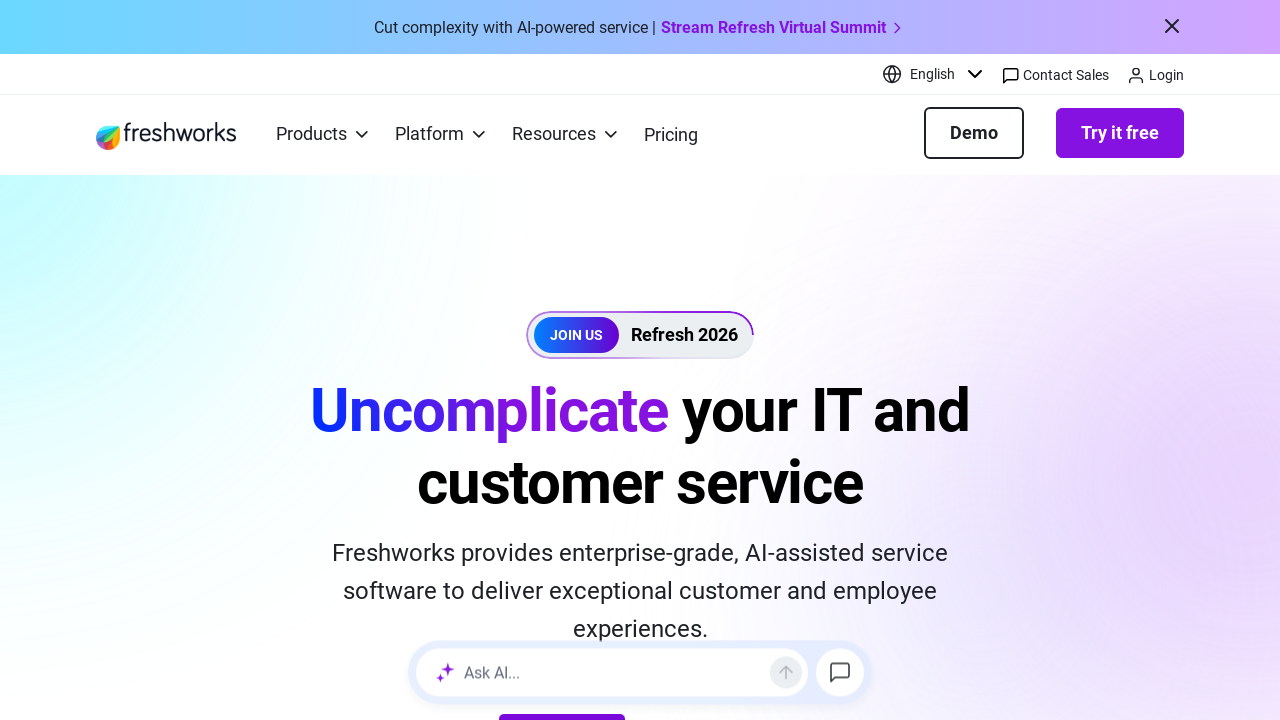

Found 0 footer navigation links
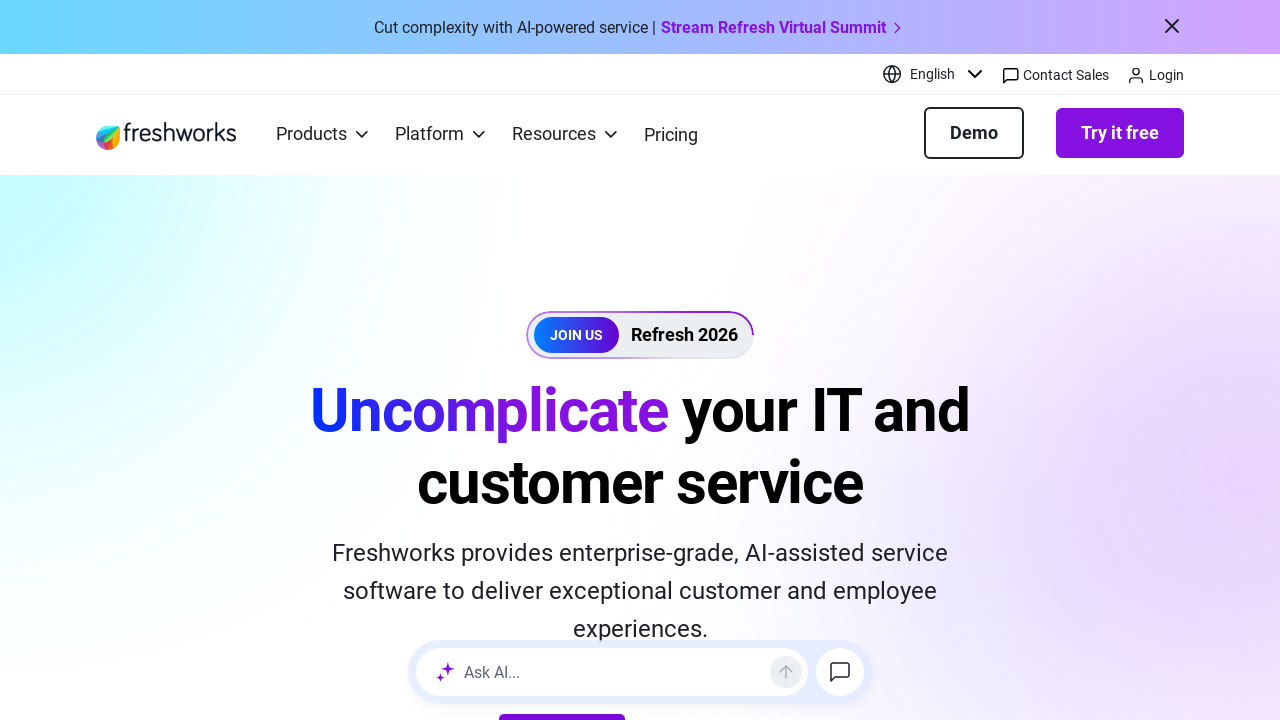

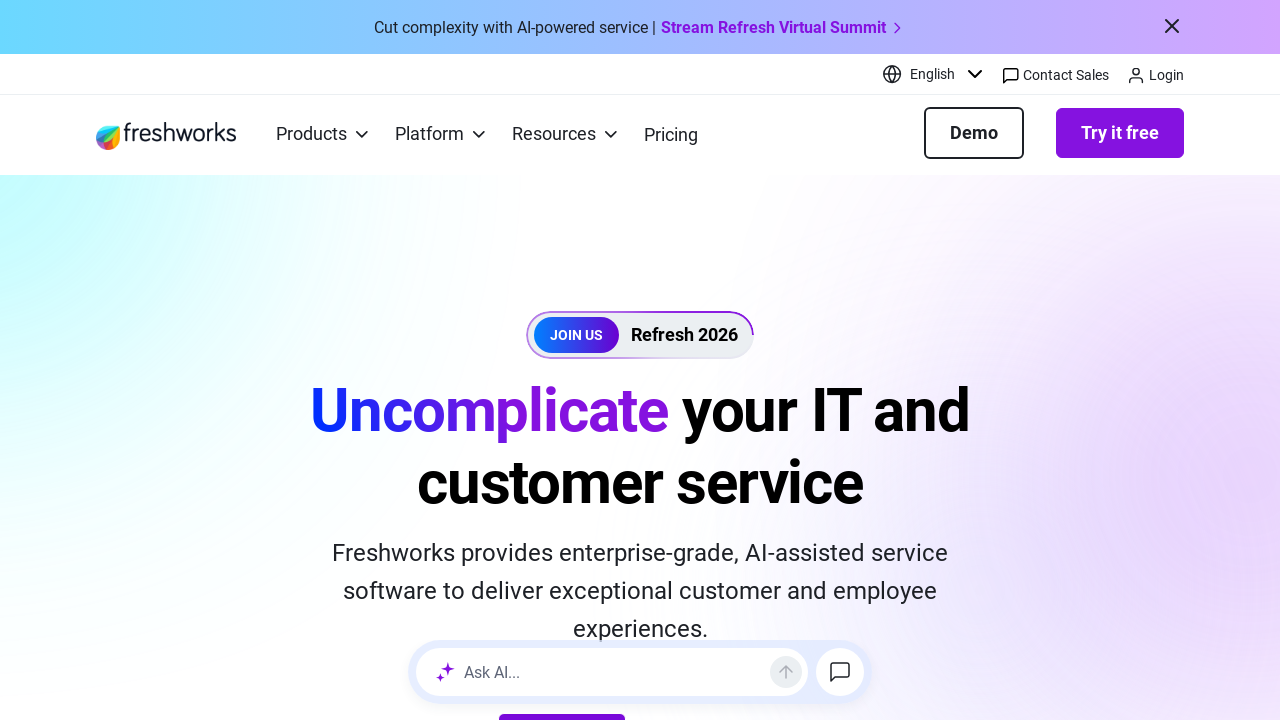